Tests adding a new patient by filling username and password fields in the patient section and clicking the add button

Starting URL: https://sitetc1kaykywaleskabreno.vercel.app/admin

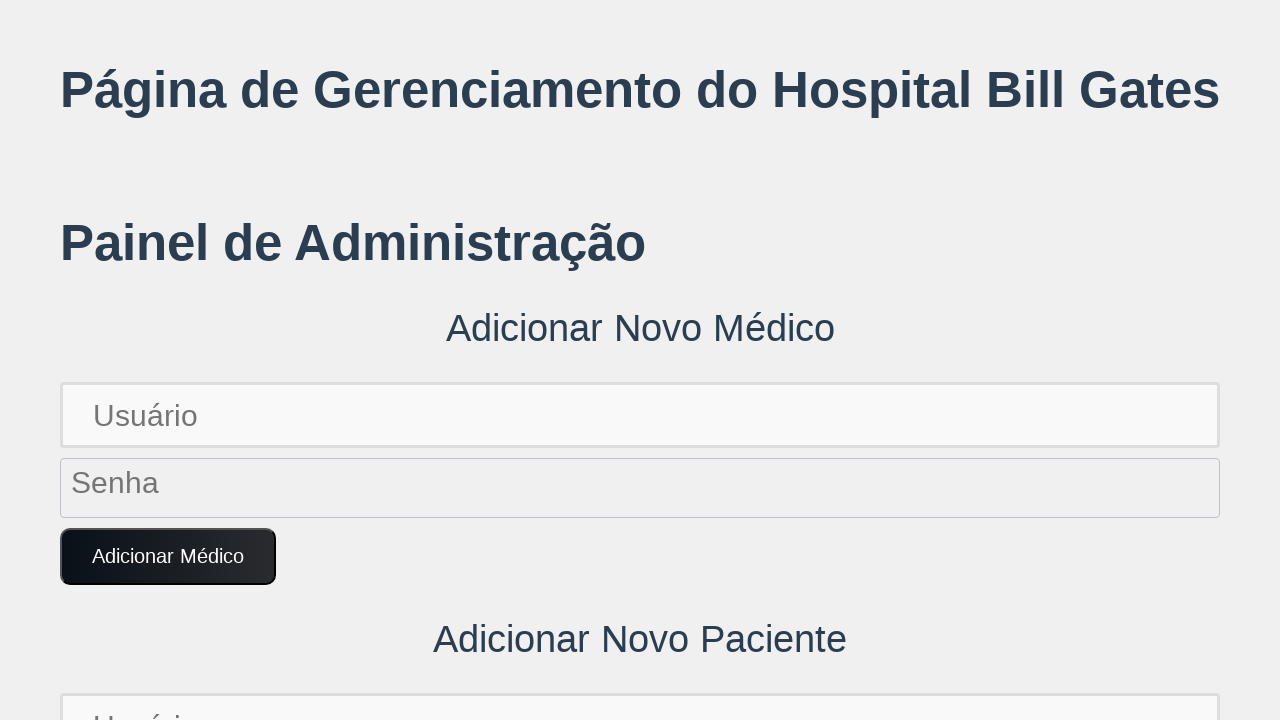

Filled username field for new patient with: Fulanim1772403476743 on input[placeholder='Usuário'] >> nth=1
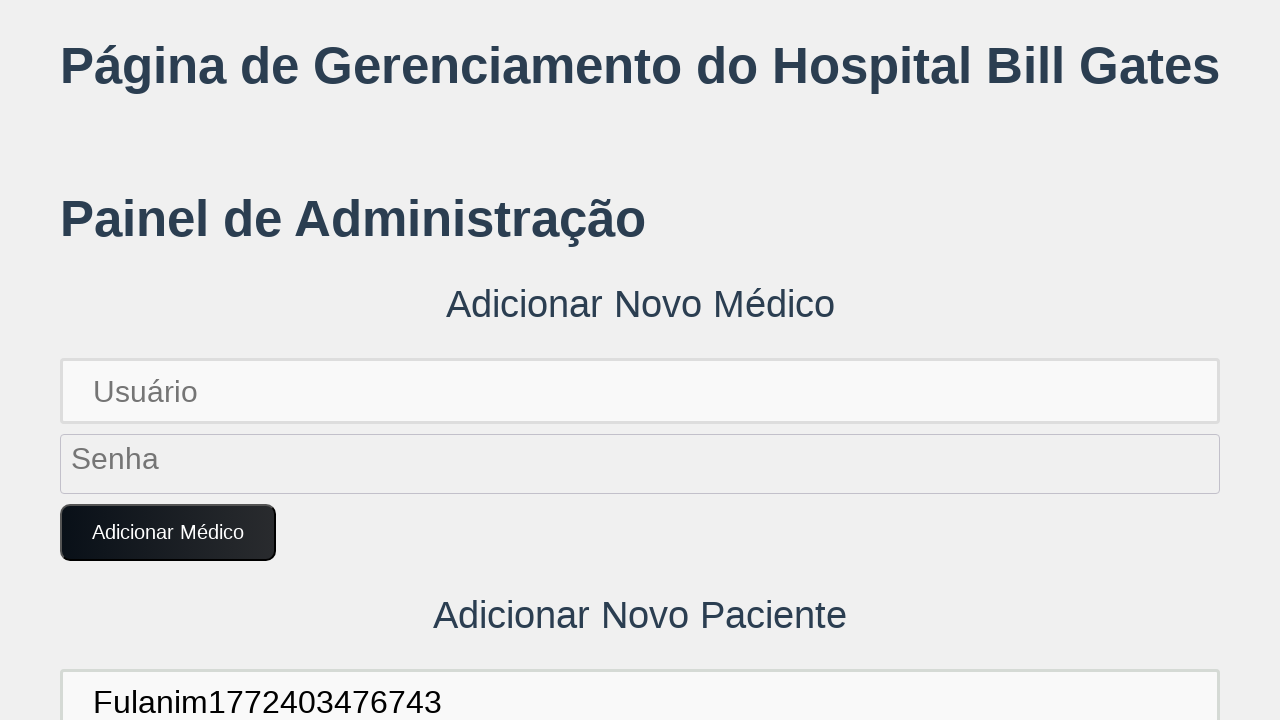

Filled password field for new patient with: sEnh4!1772403476743 on input[placeholder='Senha'] >> nth=1
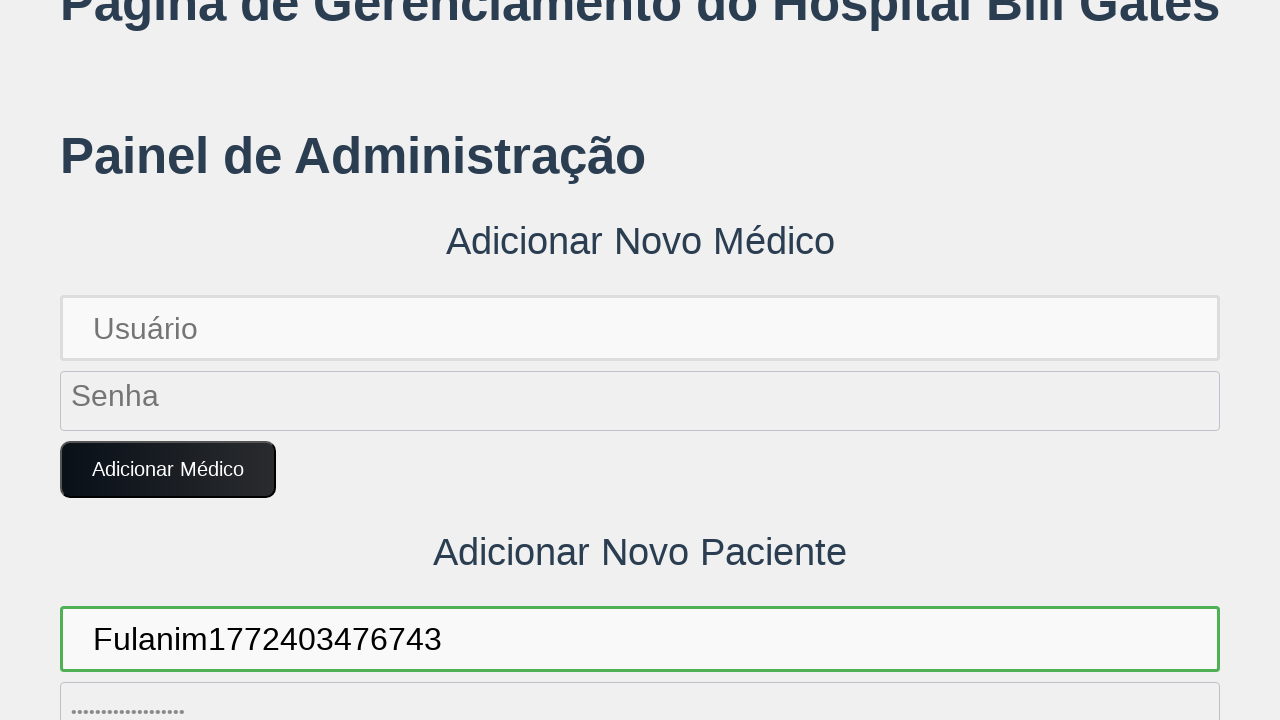

Clicked 'Adicionar Paciente' button to add new patient at (174, 360) on button:text('Adicionar Paciente')
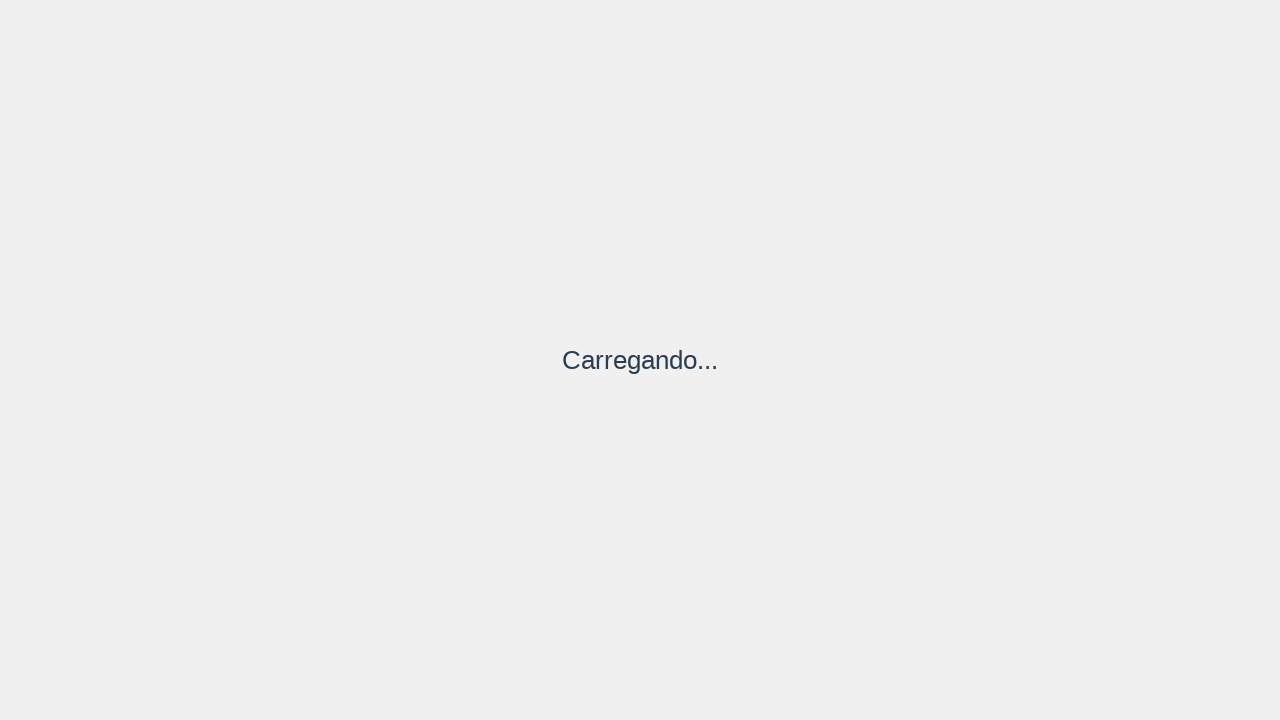

Set up dialog handler to accept any alerts
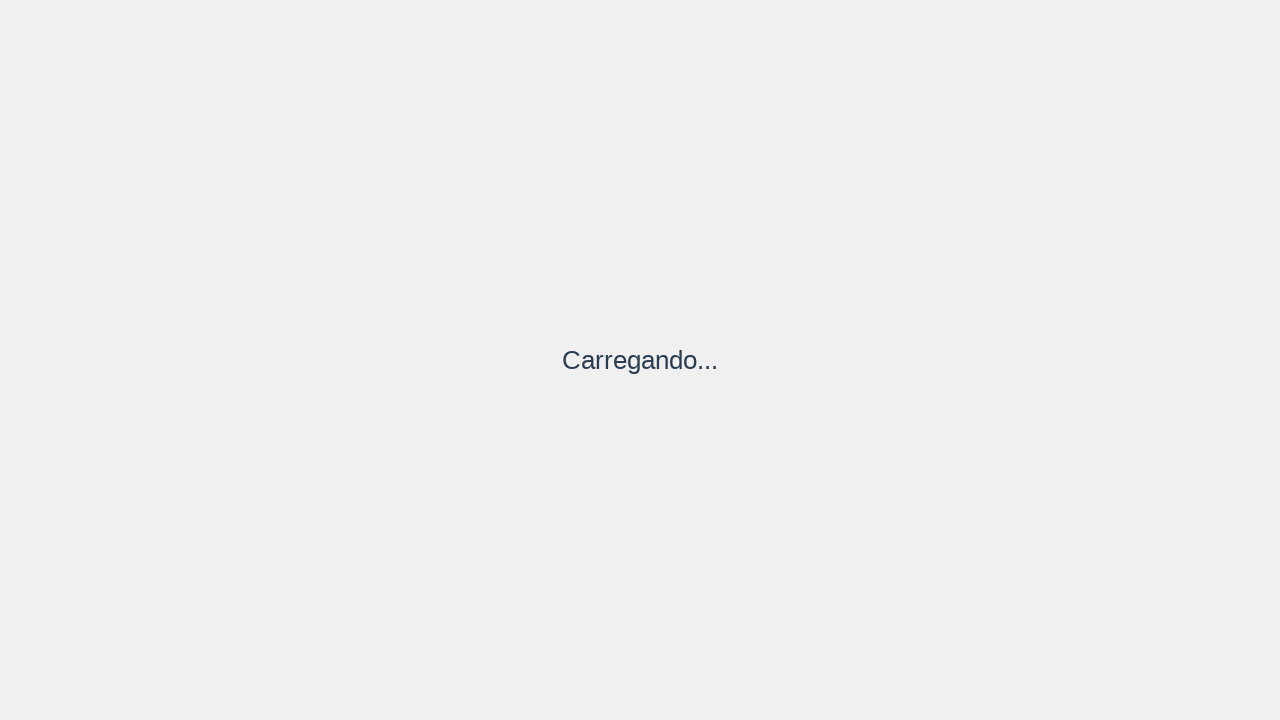

Waited 1000ms for processing
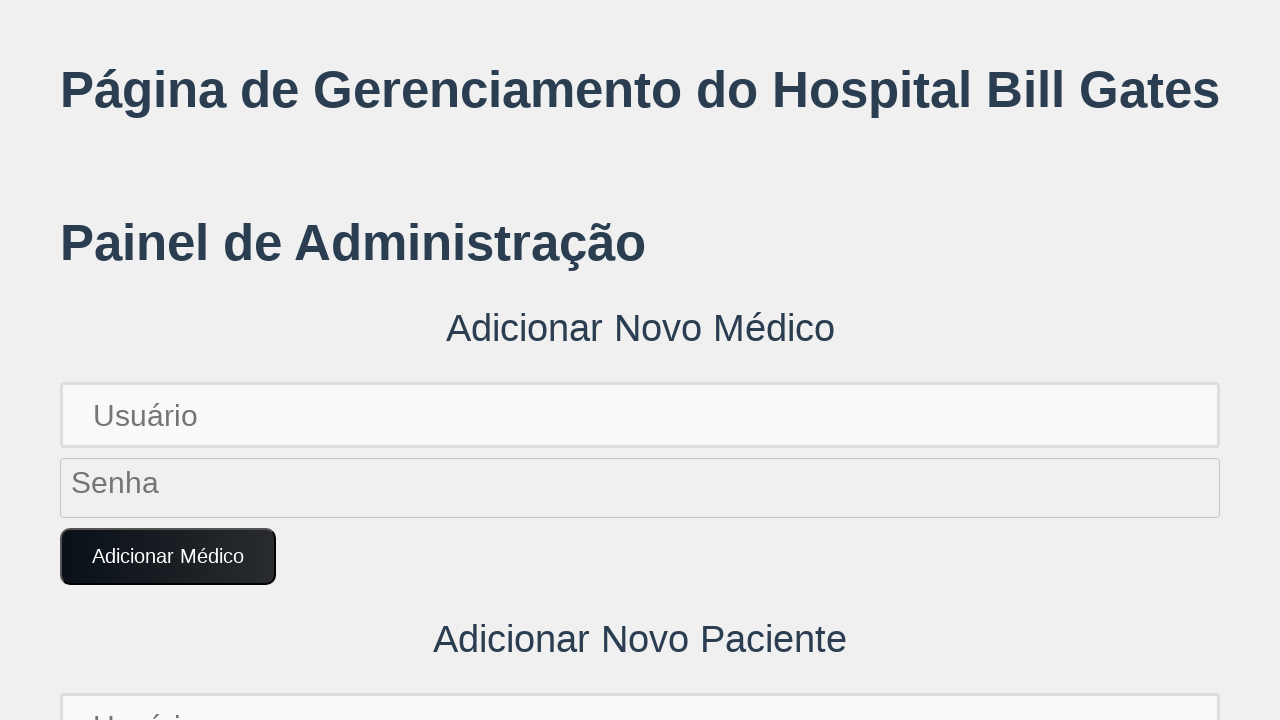

New patient appeared in the patient list
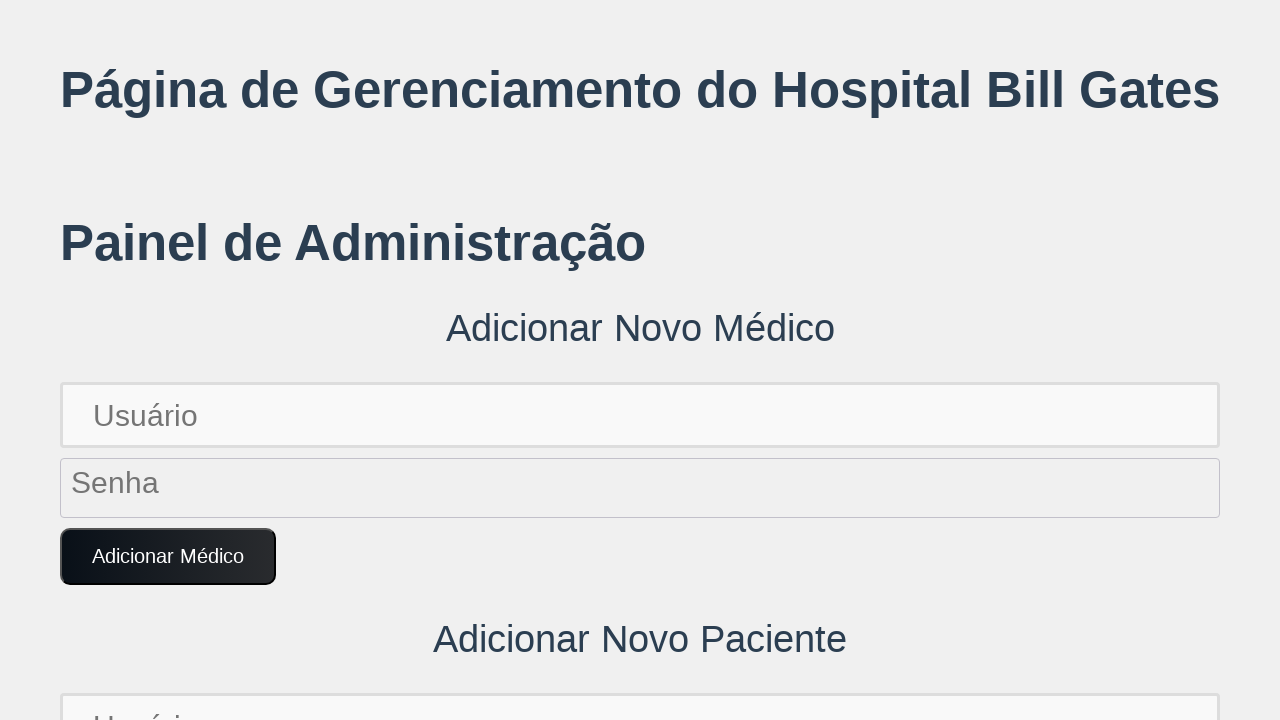

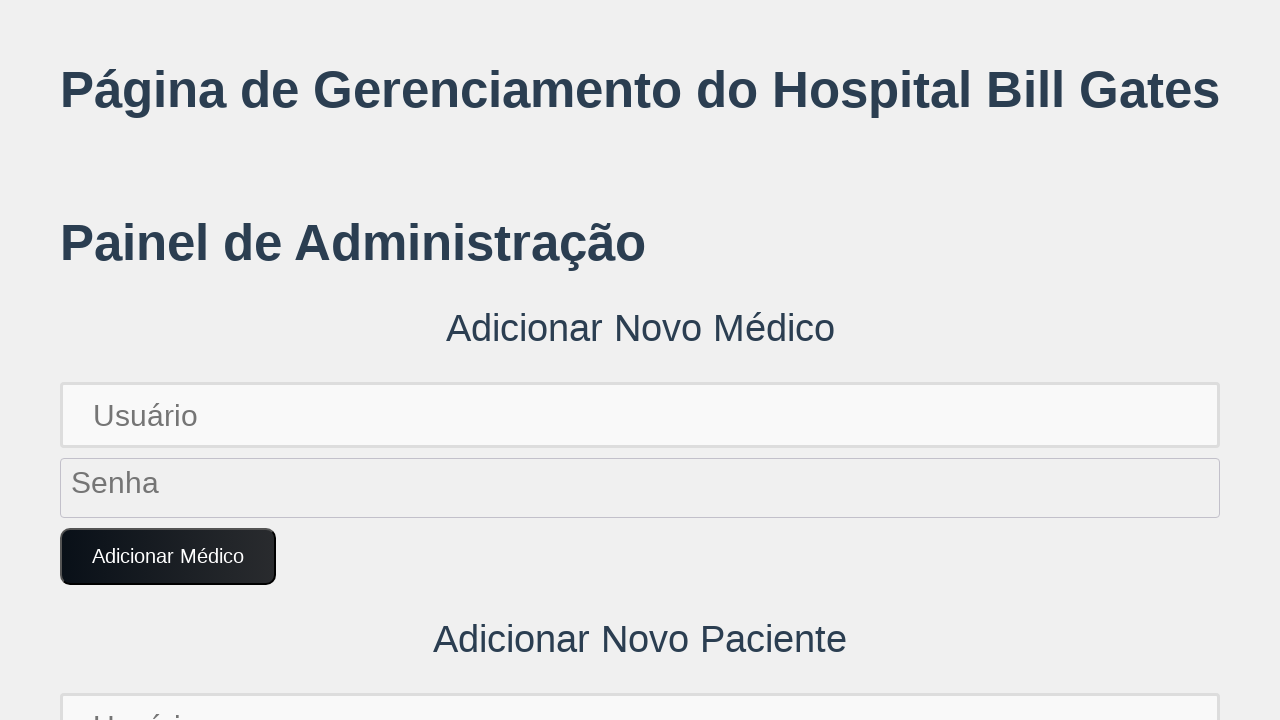